Tests an e-commerce flow by adding multiple items to cart, applying a promo code, and completing checkout with country selection

Starting URL: https://rahulshettyacademy.com/seleniumPractise/#/

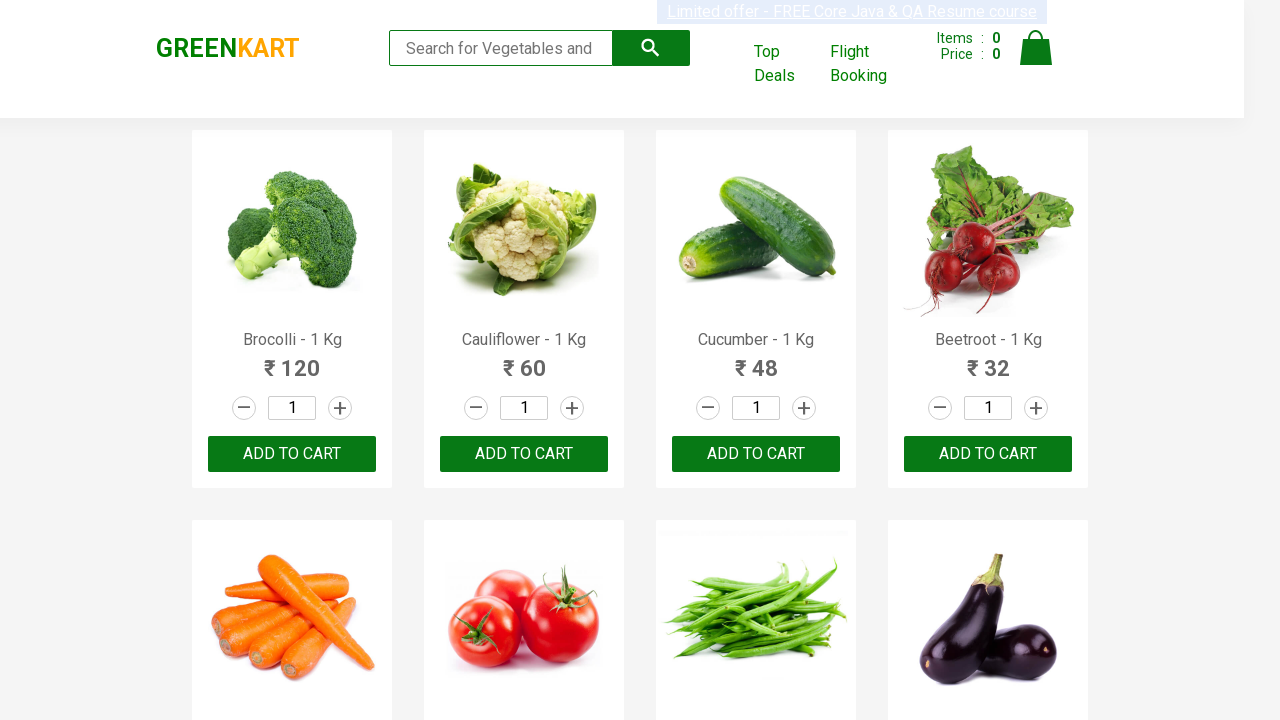

Waited for product names to load on GreenKart
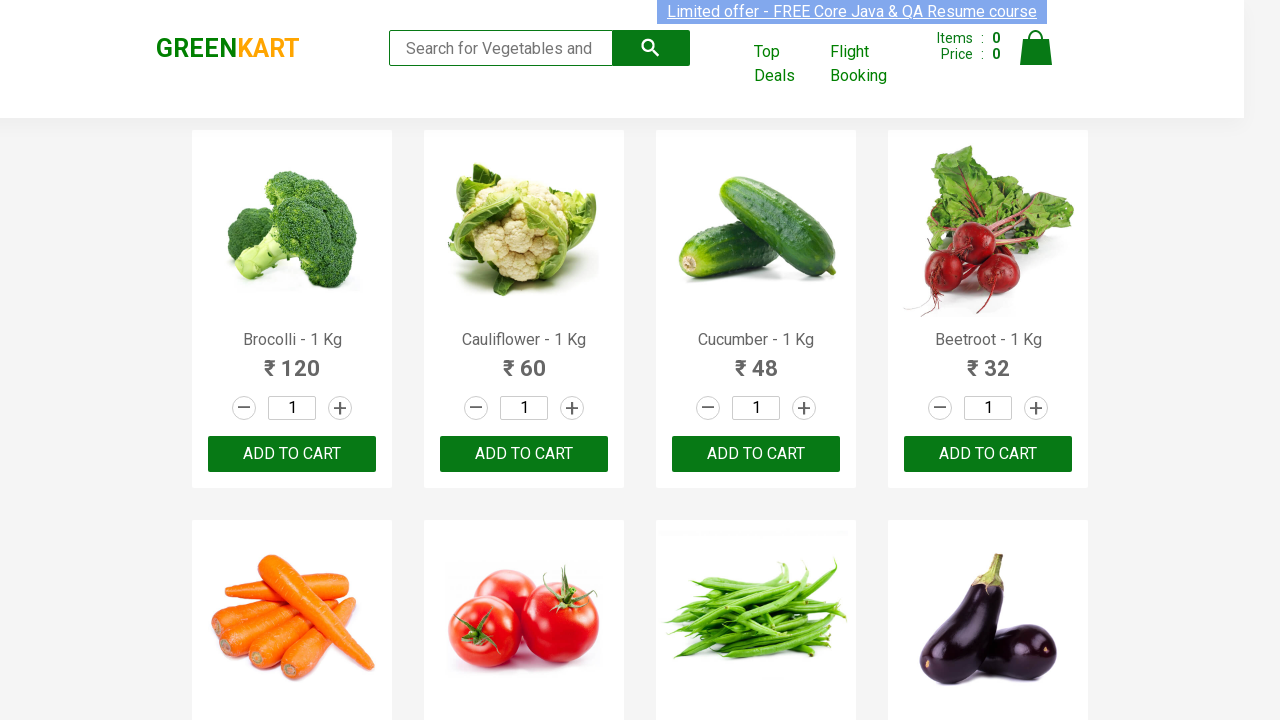

Retrieved all product names from the page
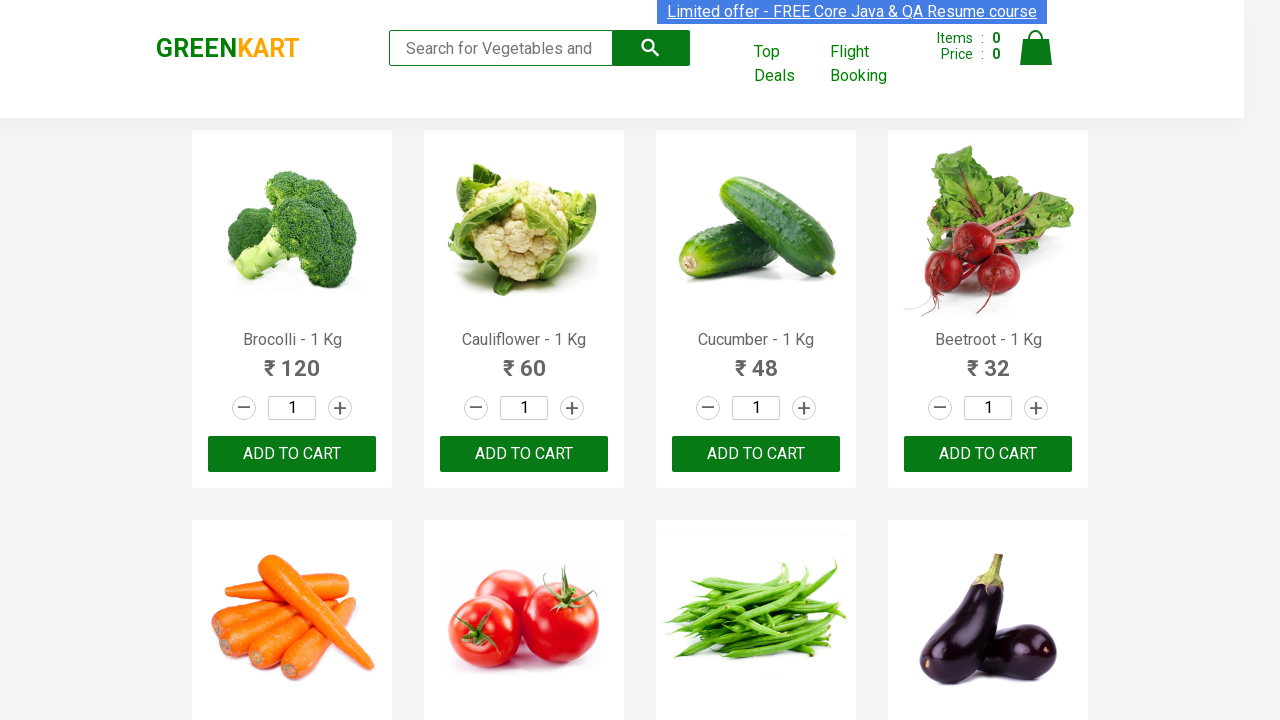

Located all 'Add to Cart' buttons
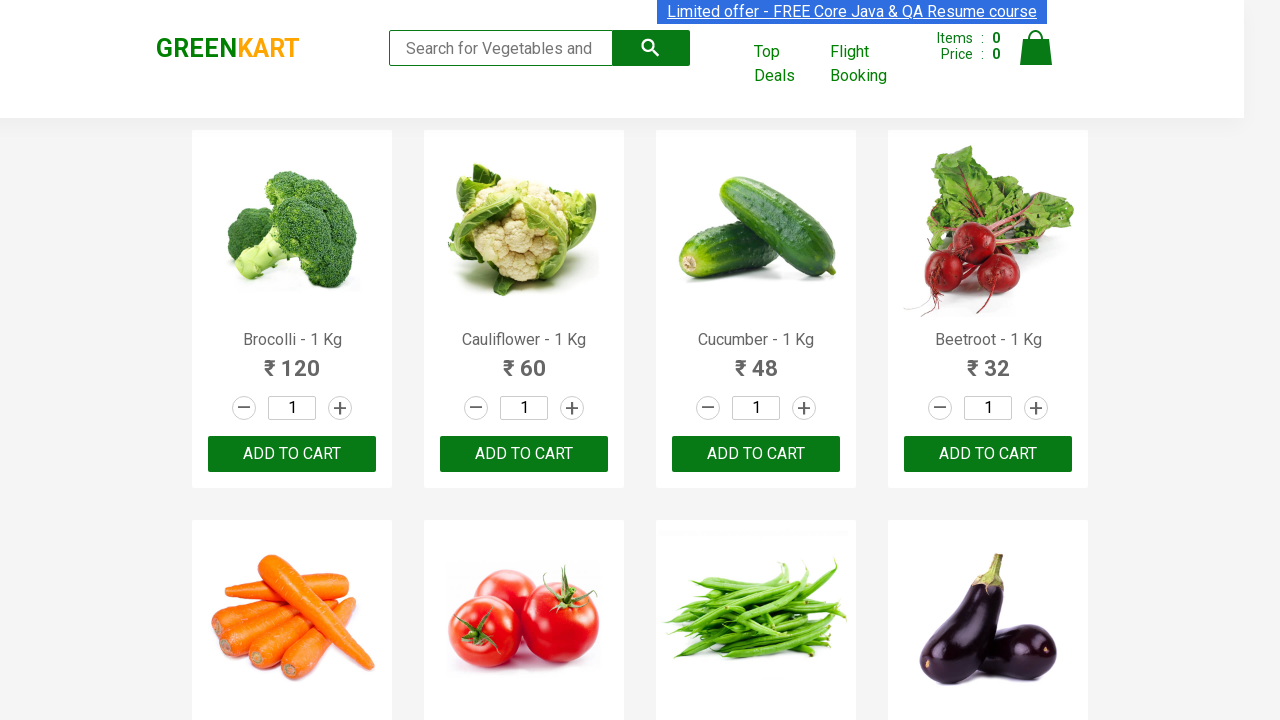

Added Brocolli to cart at (292, 454) on h4.product-name + p + div + div button >> nth=0
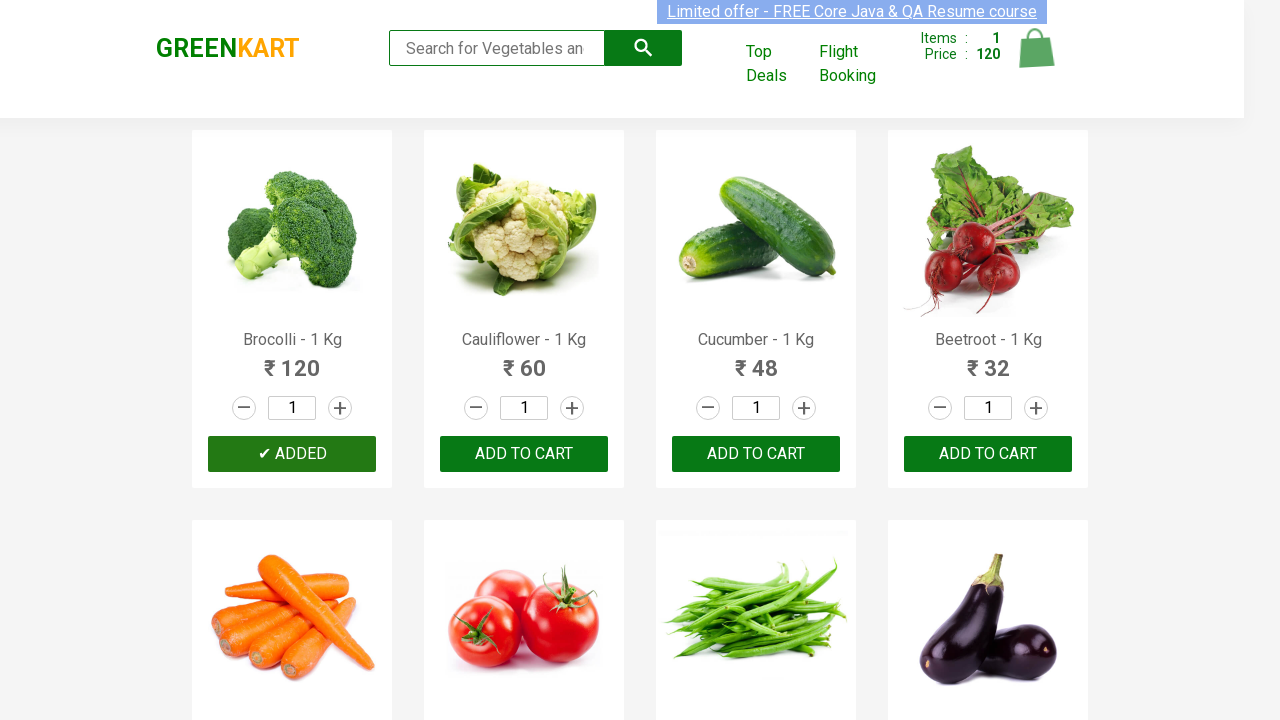

Added Cucumber to cart at (756, 454) on h4.product-name + p + div + div button >> nth=2
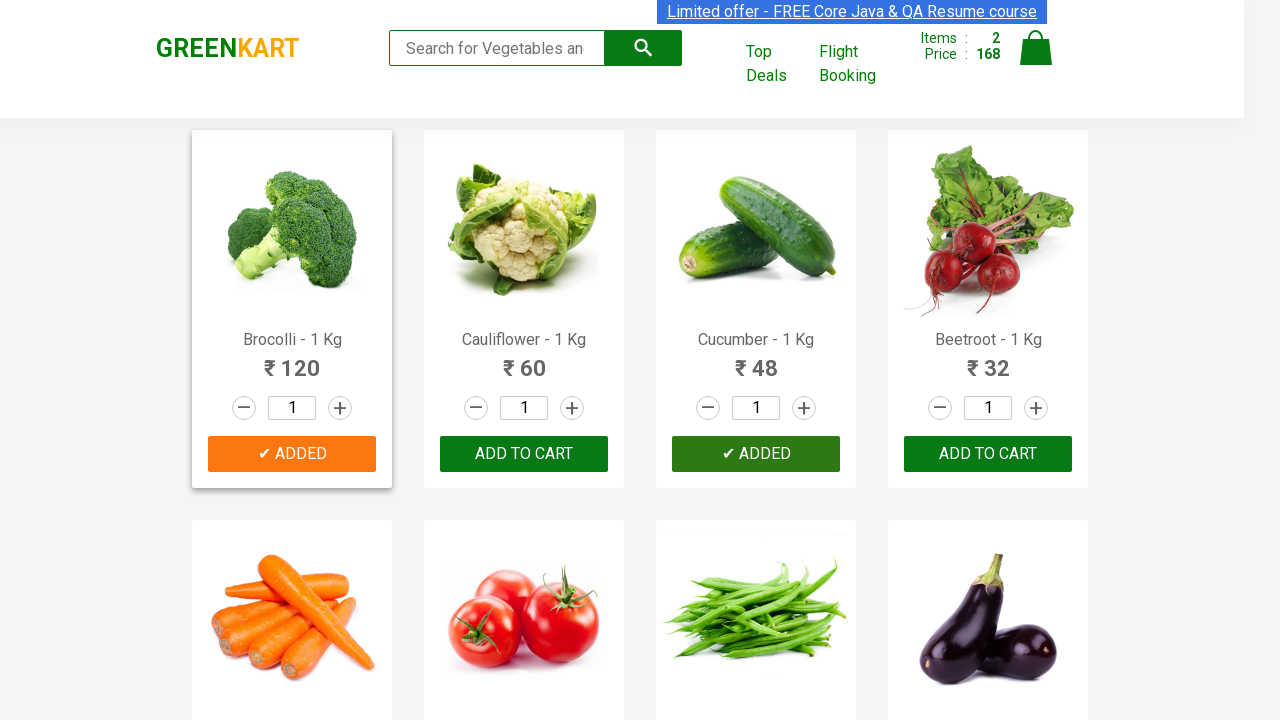

Added Beetroot to cart at (988, 454) on h4.product-name + p + div + div button >> nth=3
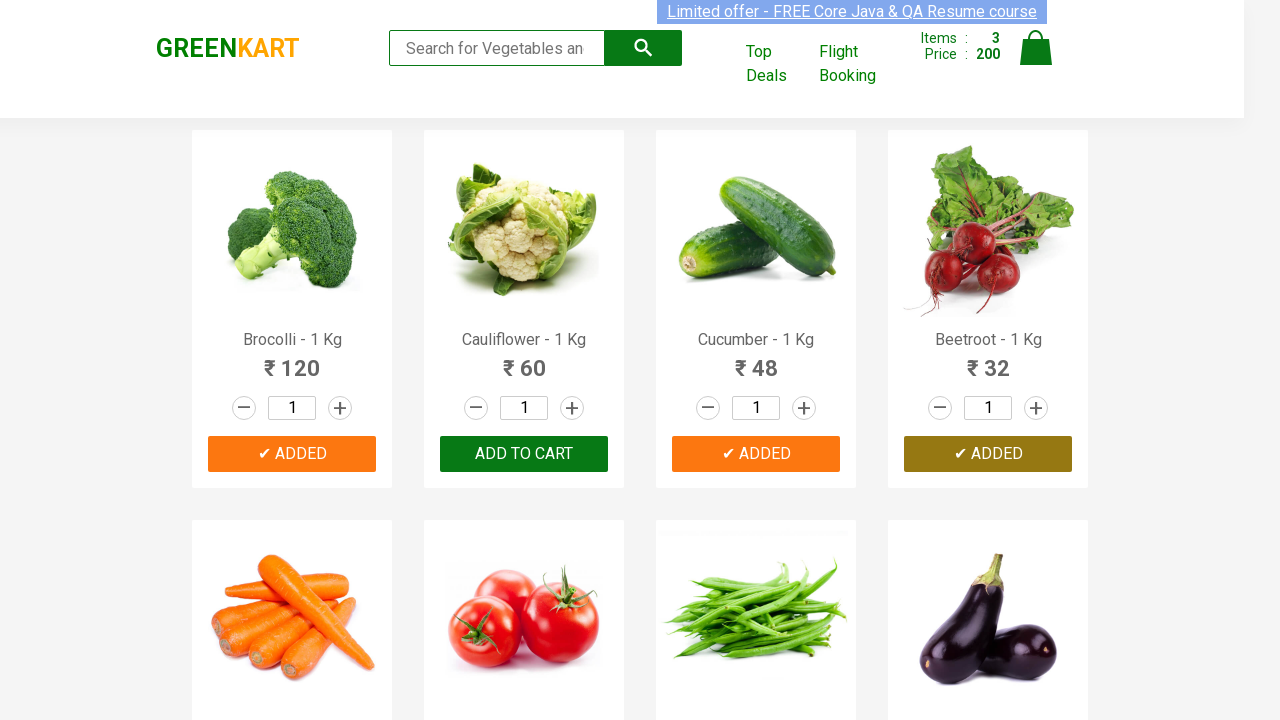

Clicked on Cart icon to view cart at (1036, 48) on img[alt='Cart']
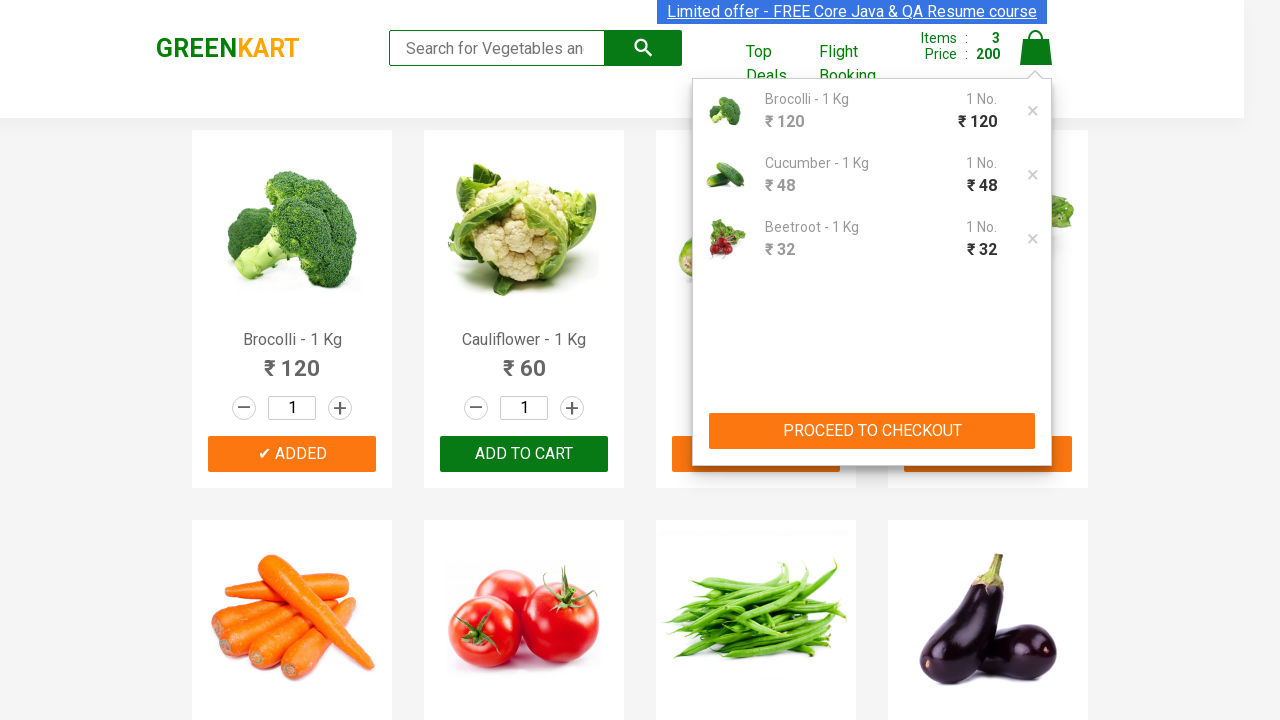

Clicked 'PROCEED TO CHECKOUT' button at (872, 431) on xpath=//button[text()='PROCEED TO CHECKOUT']
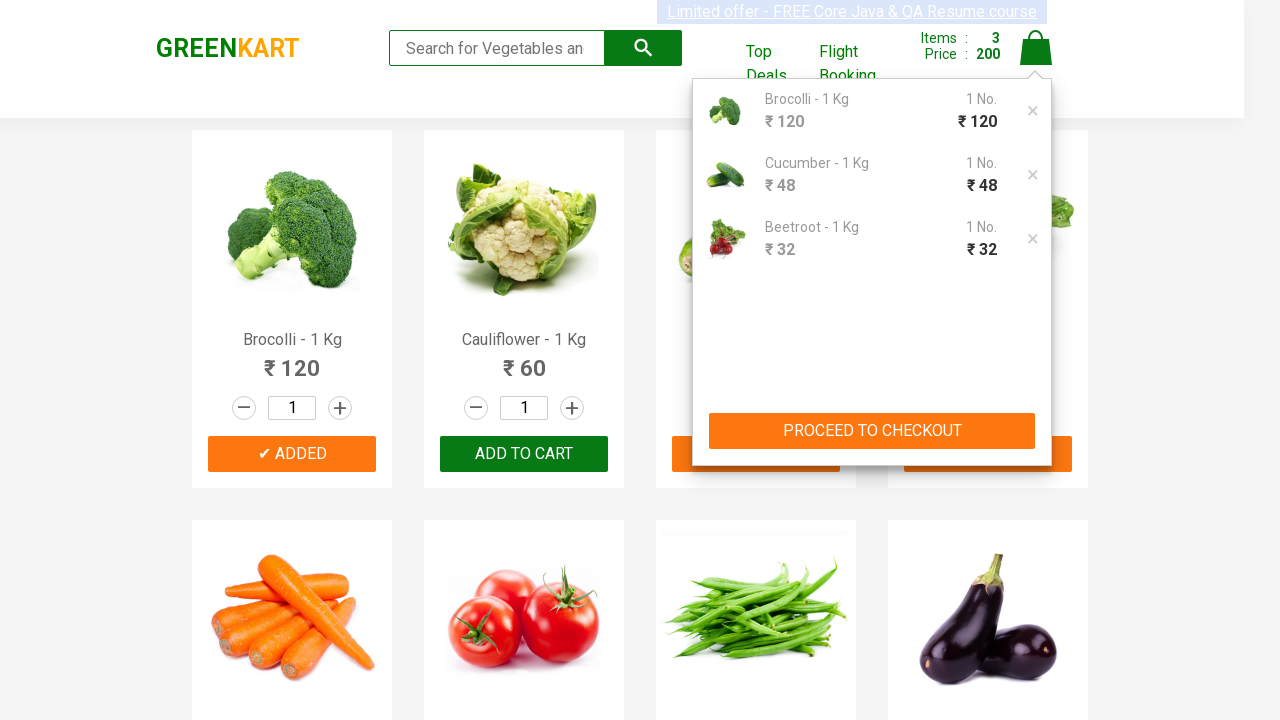

Entered promo code 'rahulshettyacademy' on input[placeholder='Enter promo code']
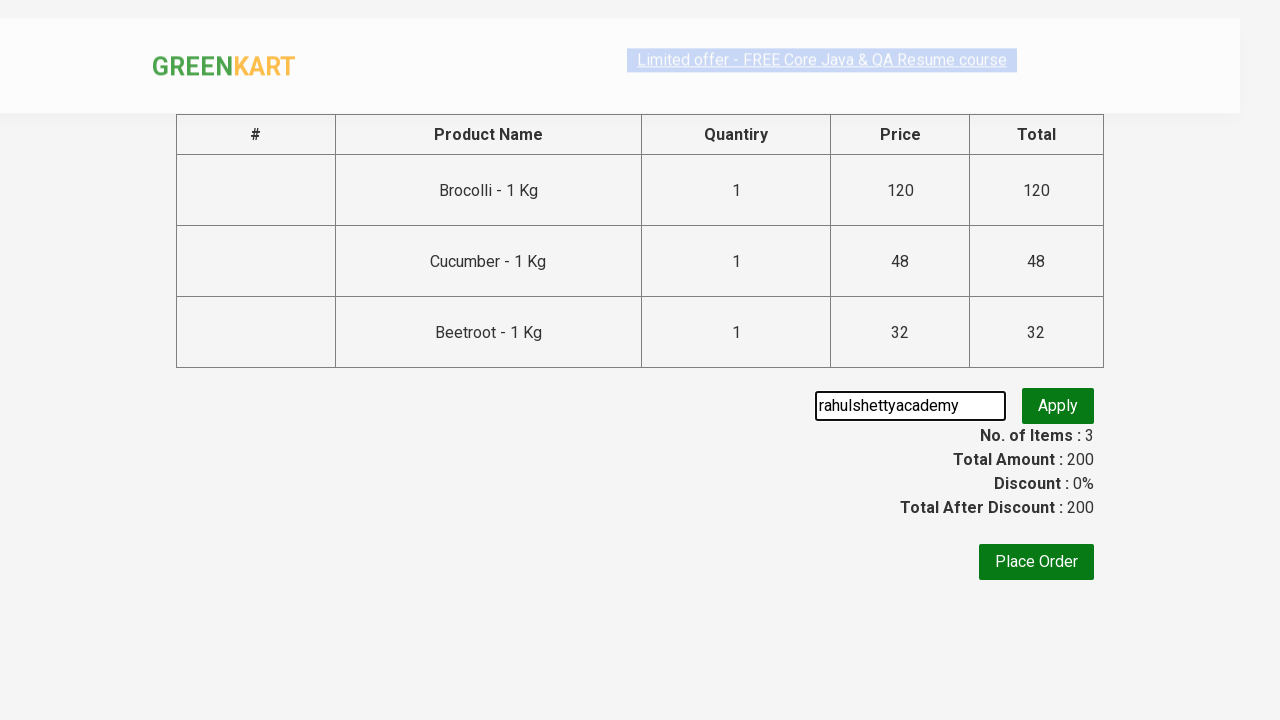

Clicked 'Apply' button for promo code at (1058, 406) on .promoBtn
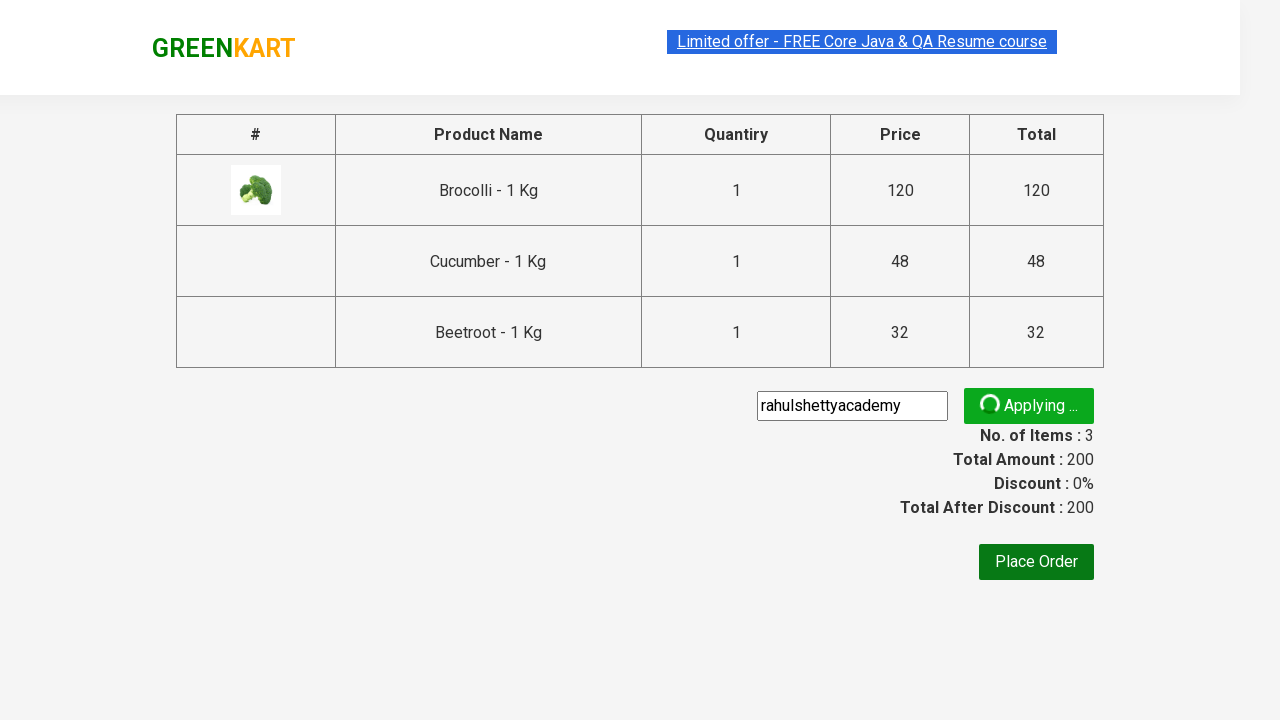

Promo code successfully applied and confirmation visible
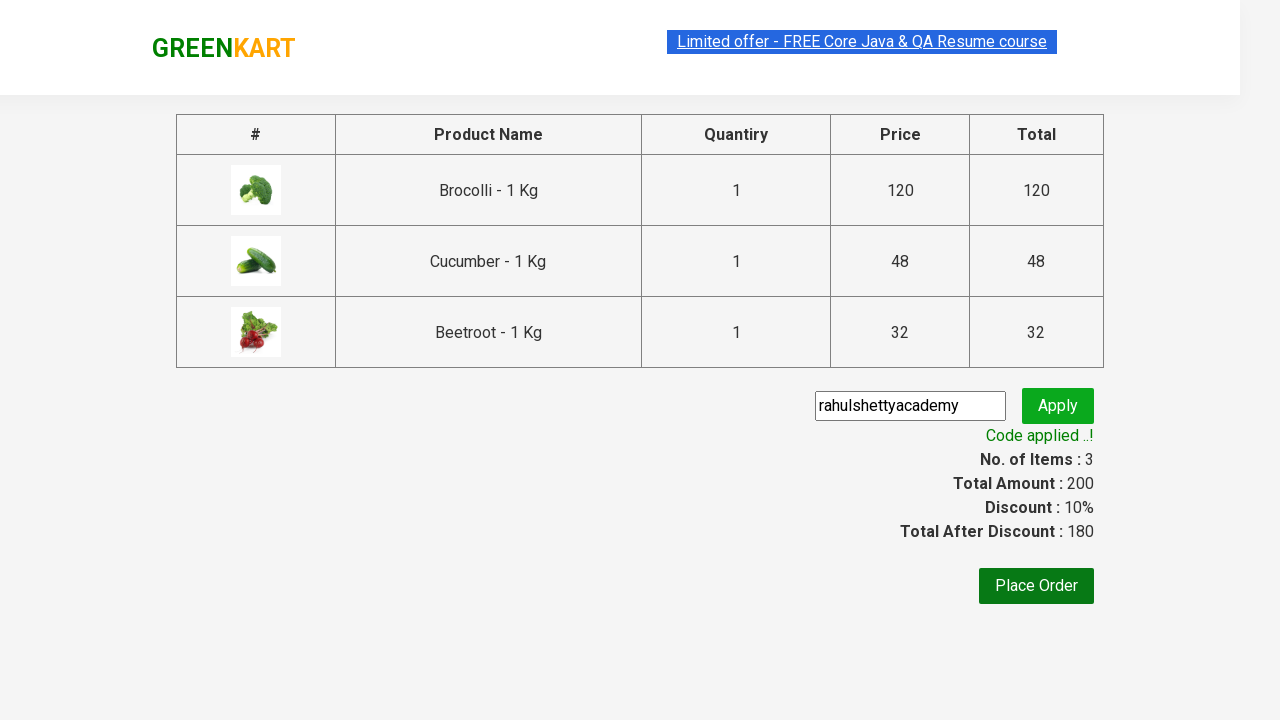

Clicked 'Place Order' button at (1036, 586) on xpath=//button[text()='Place Order']
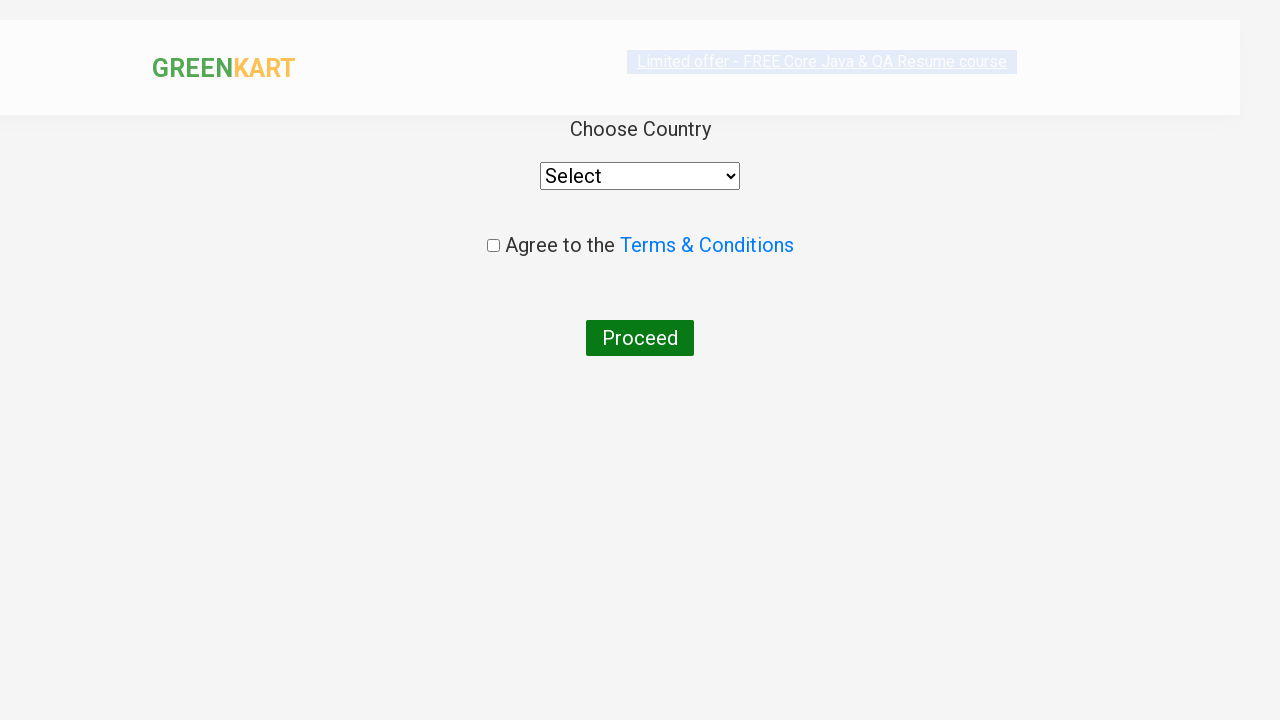

Selected 'India' from country dropdown on select[style='width: 200px;']
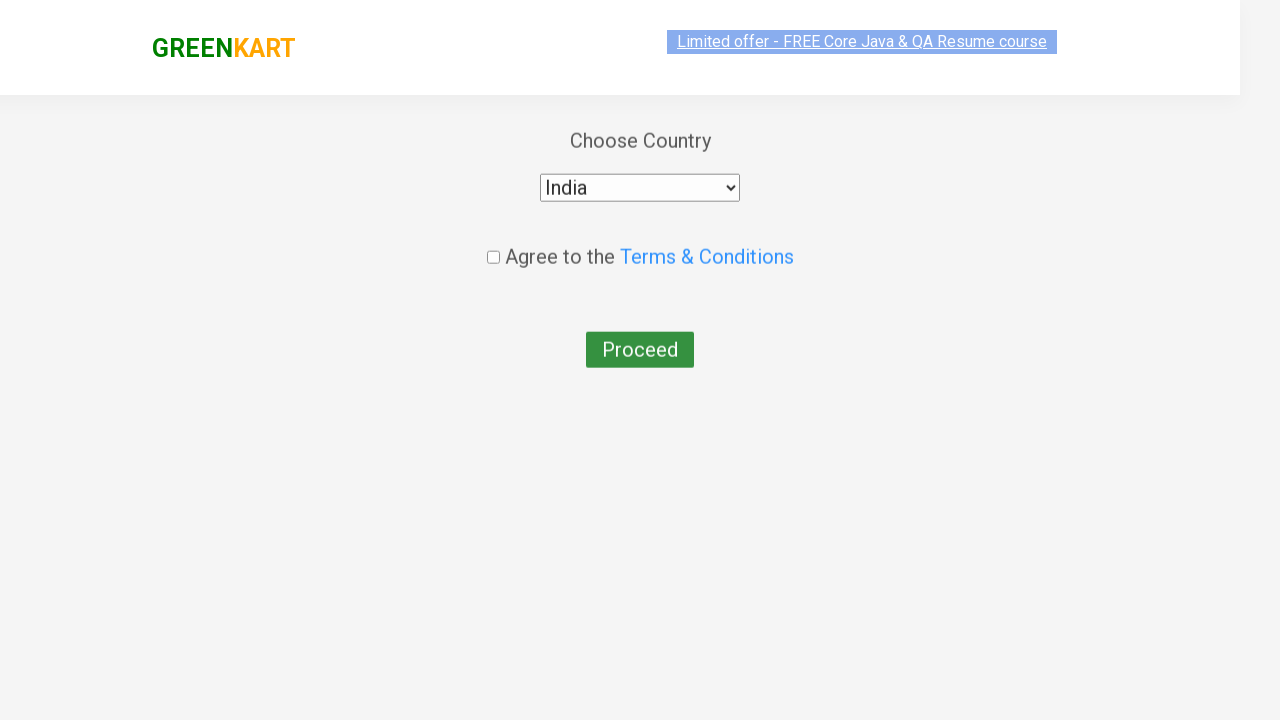

Checked terms and conditions checkbox at (493, 246) on .chkAgree
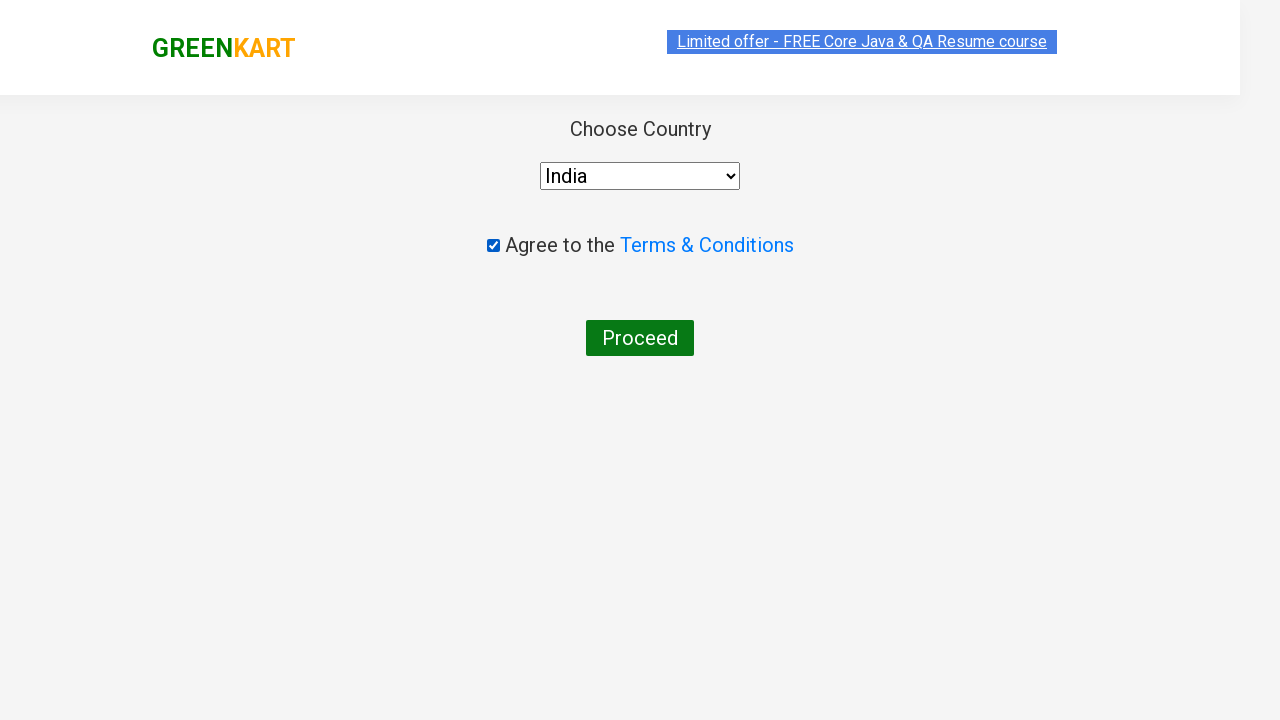

Clicked 'Proceed' button to complete checkout at (640, 338) on xpath=//button[contains(text(),'Proceed')]
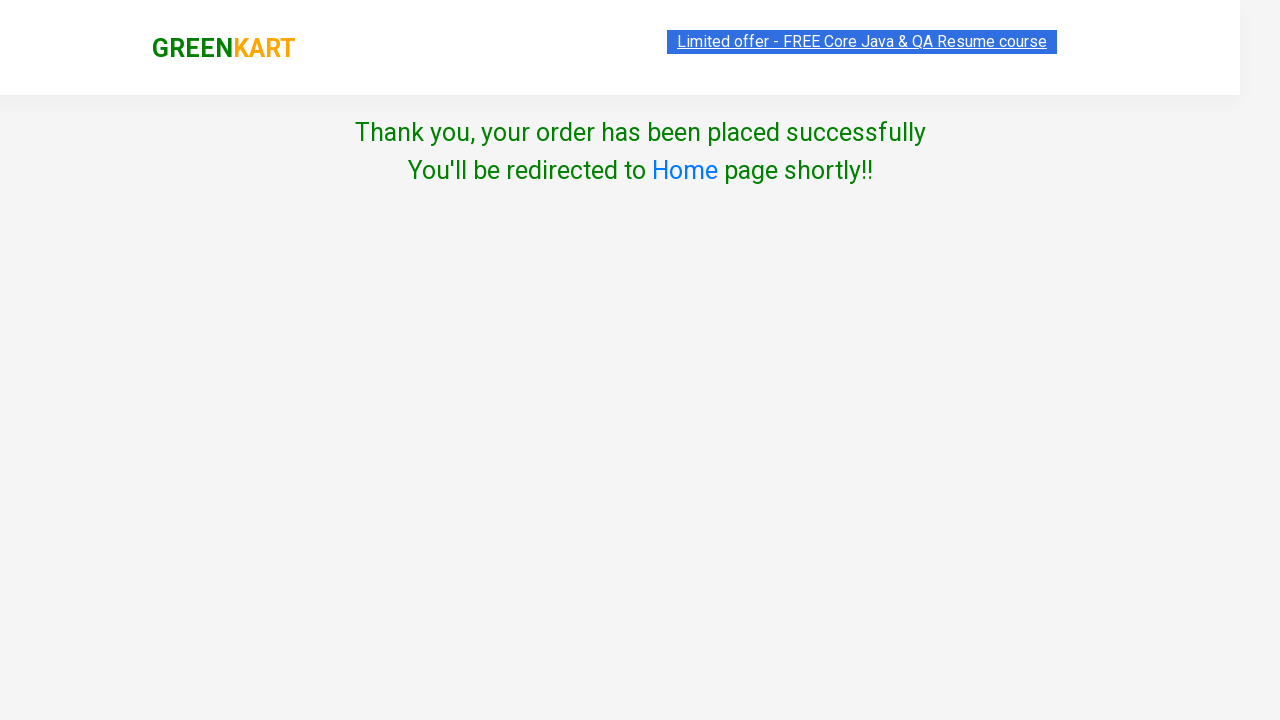

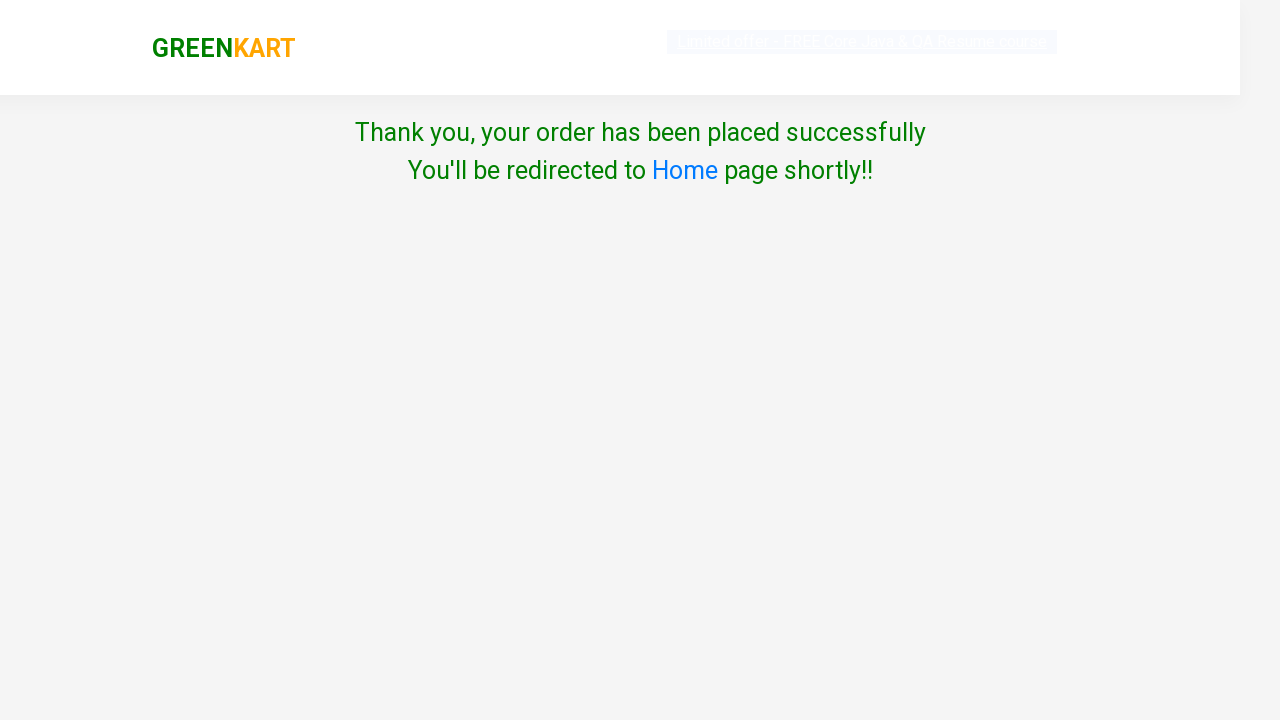